Tests page scroll down functionality by navigating to Downloads page, scrolling down, and clicking a link at the bottom of the page

Starting URL: https://www.selenium.dev/

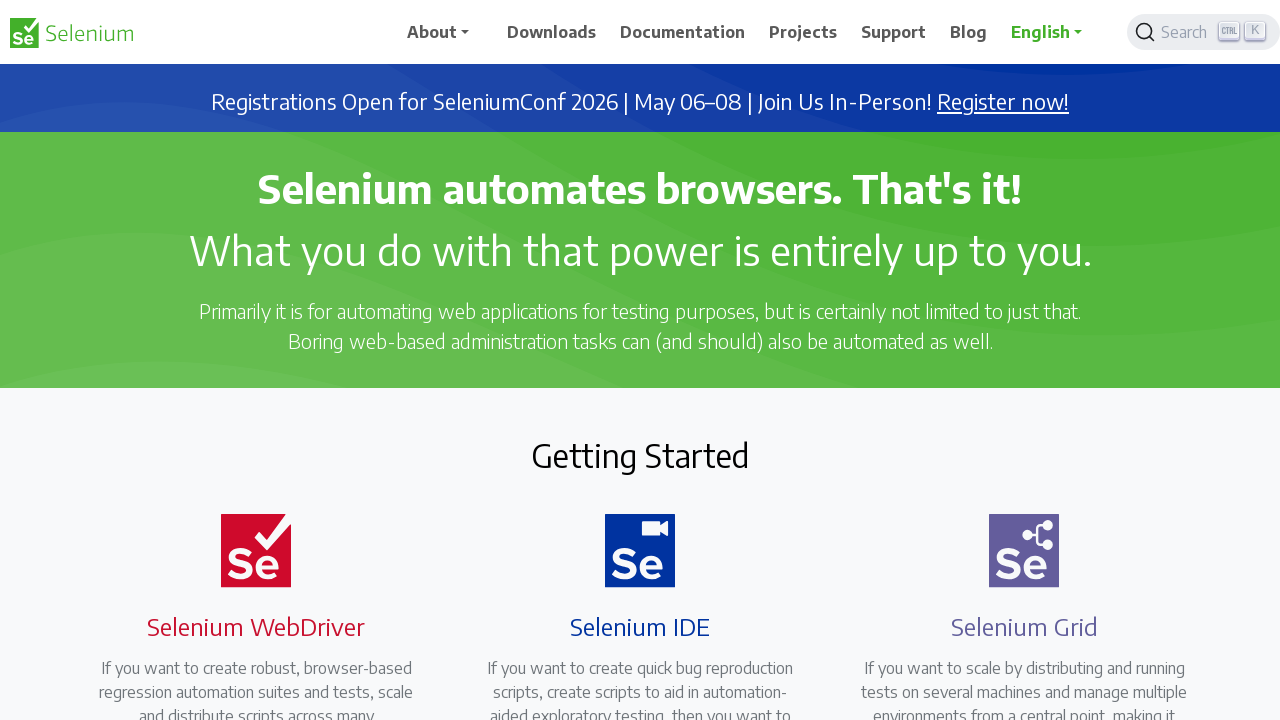

Clicked on Downloads link at (552, 32) on xpath=//span[normalize-space()='Downloads']
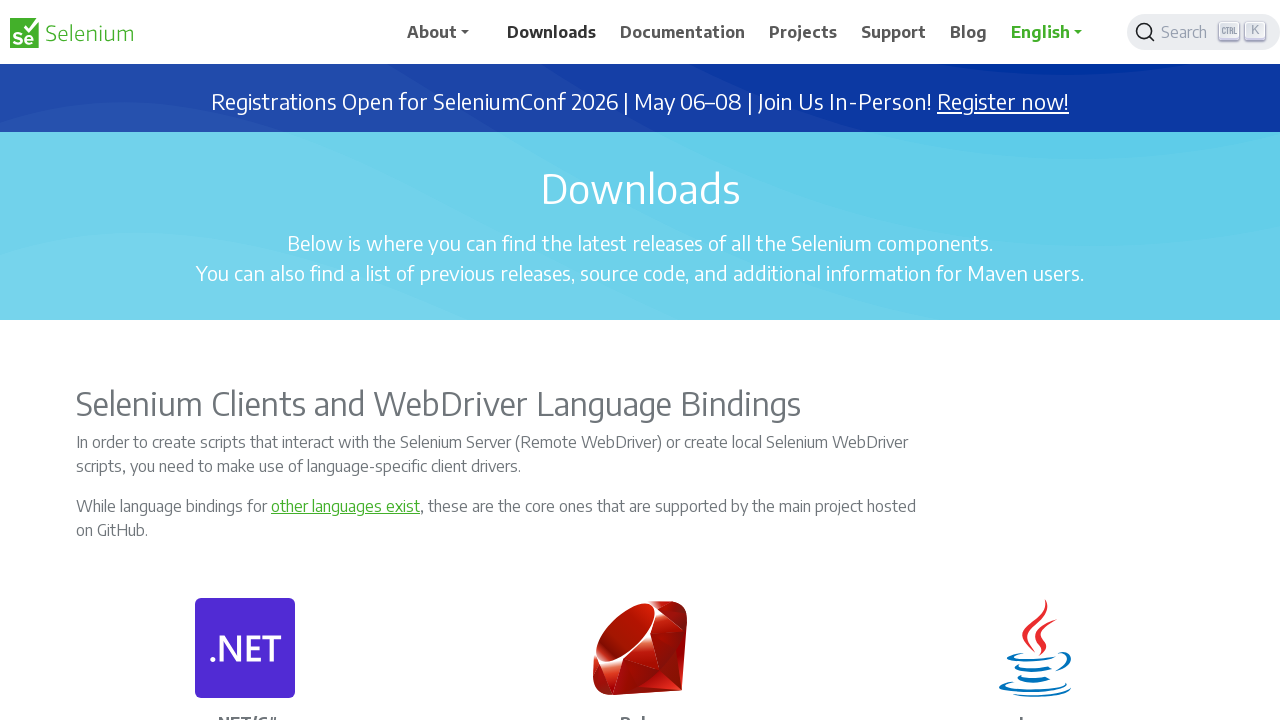

Scrolled down the page to position 3300
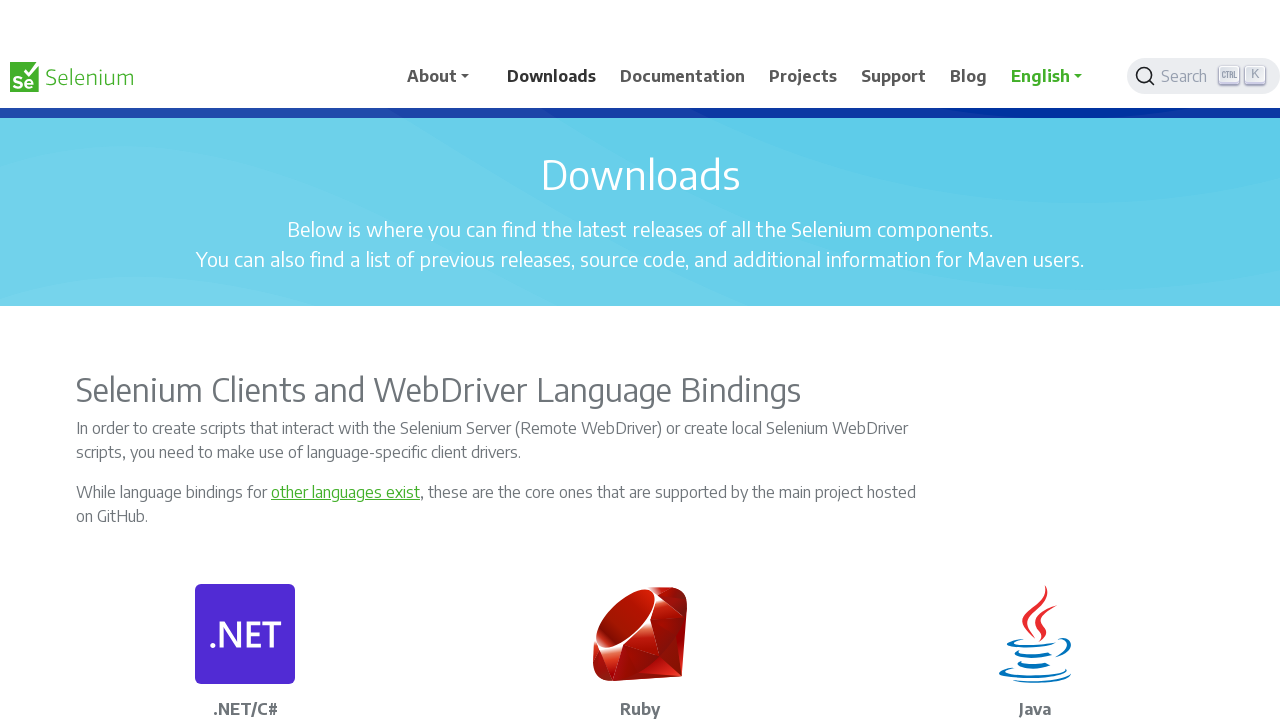

Waited 1000ms for scroll animation to complete
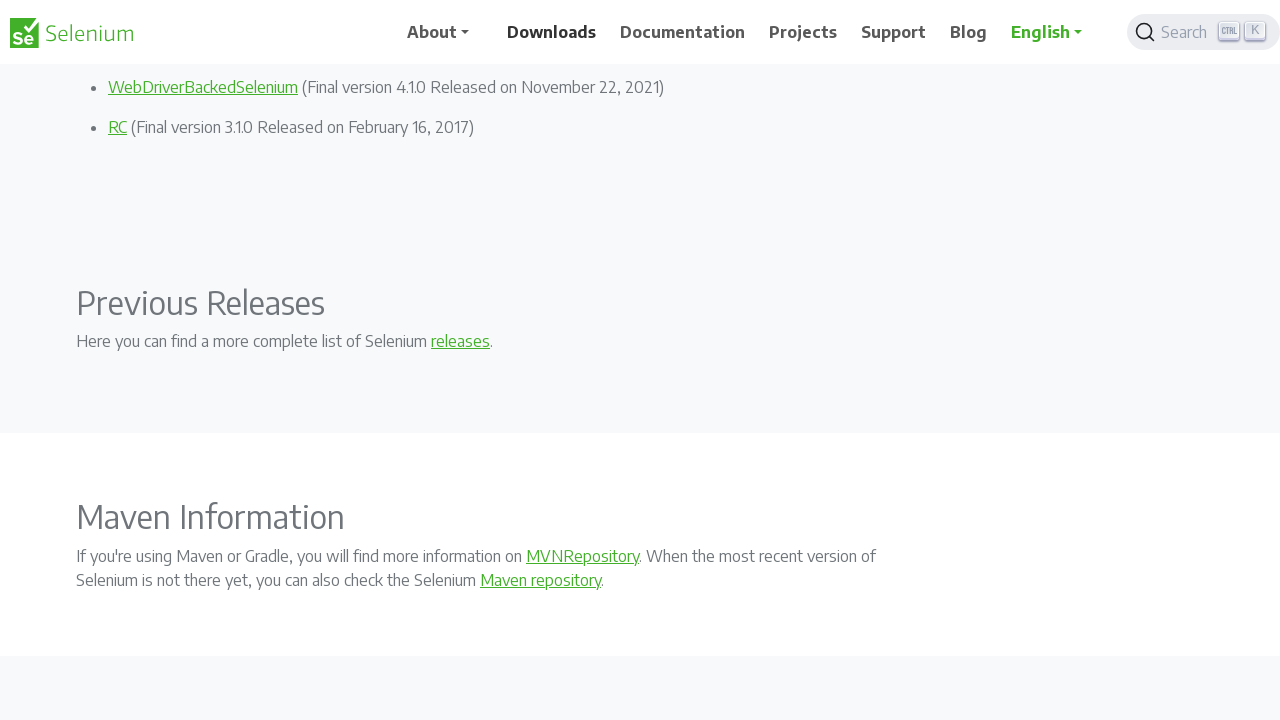

Clicked on link at the bottom of the Downloads page at (460, 341) on xpath=/html/body/div/main/div[9]/div/div/p[1]/a
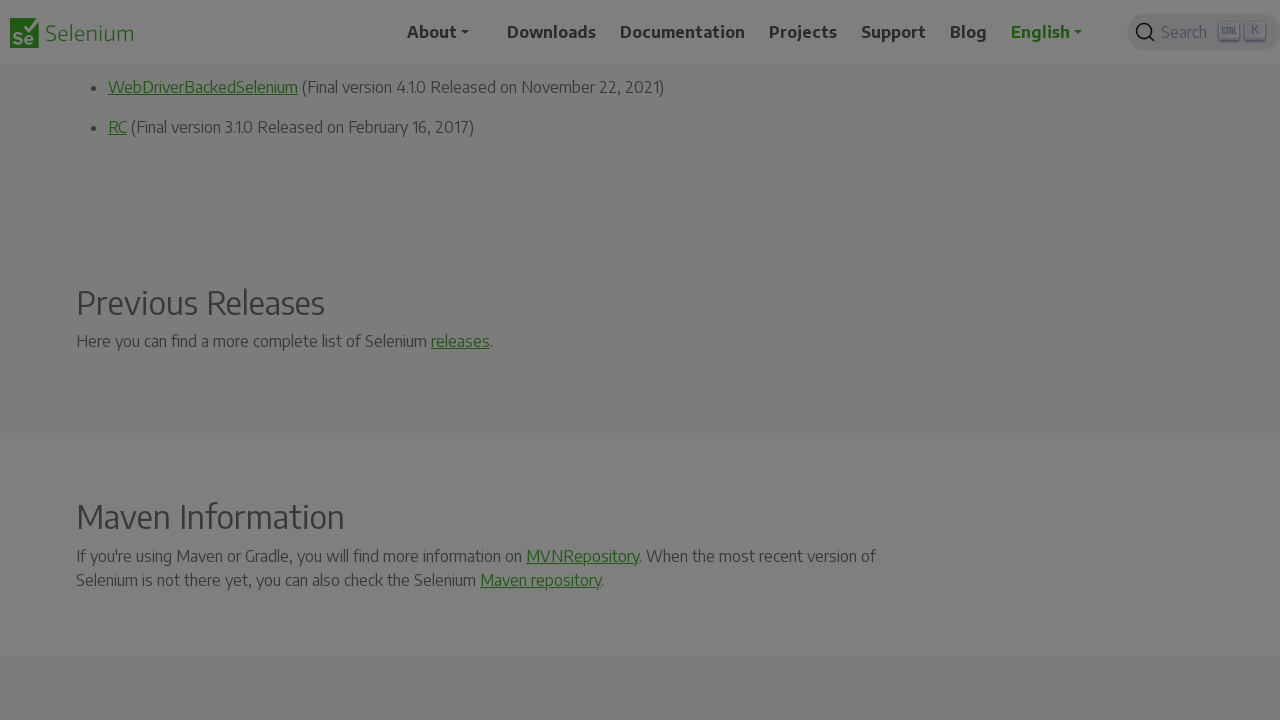

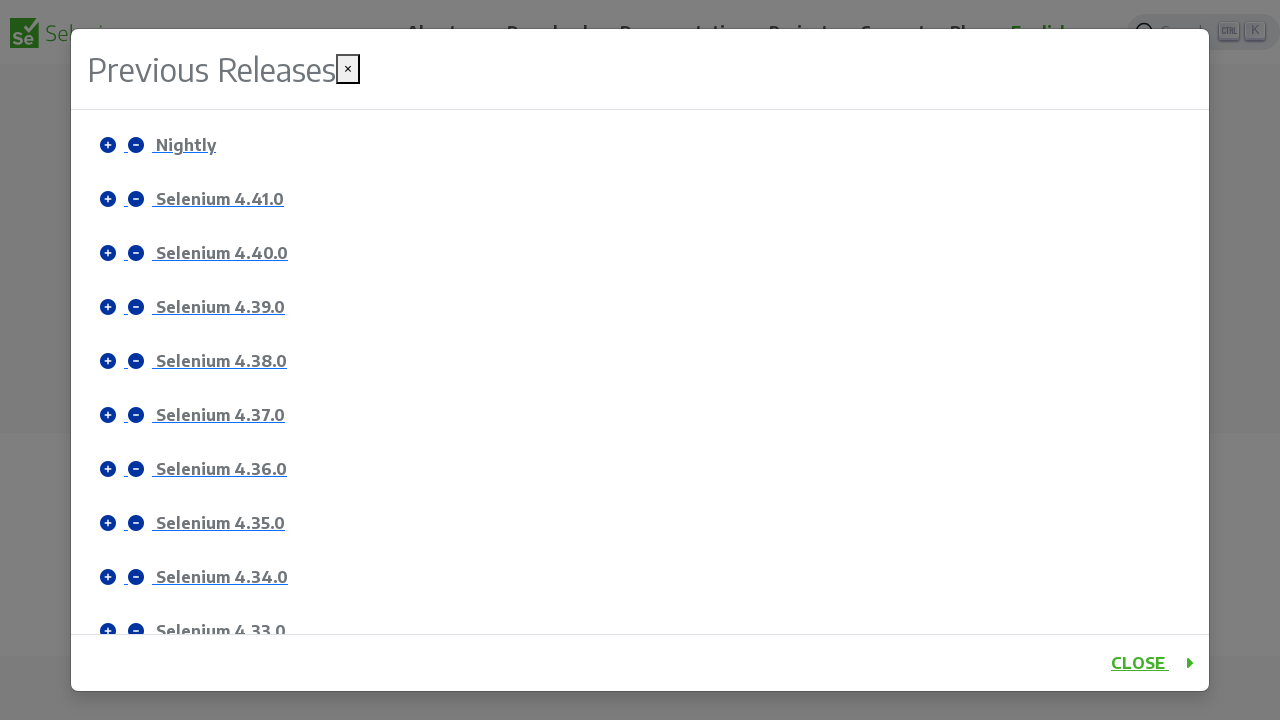